Tests that a manager can add a new customer by filling out the customer form, submitting it, and verifying the customer appears in the customers list with correct details.

Starting URL: https://www.globalsqa.com/angularJs-protractor/BankingProject/#/manager/addCust

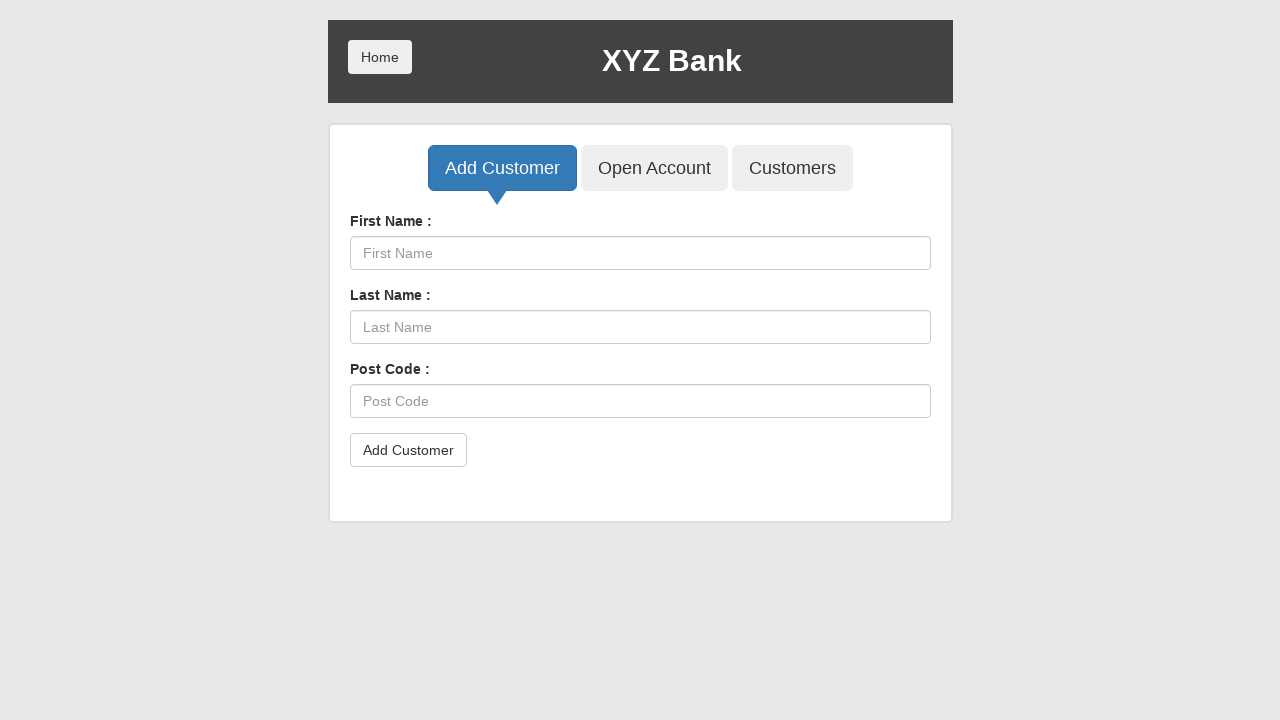

Filled First Name field with 'Johnslli' on input[placeholder='First Name']
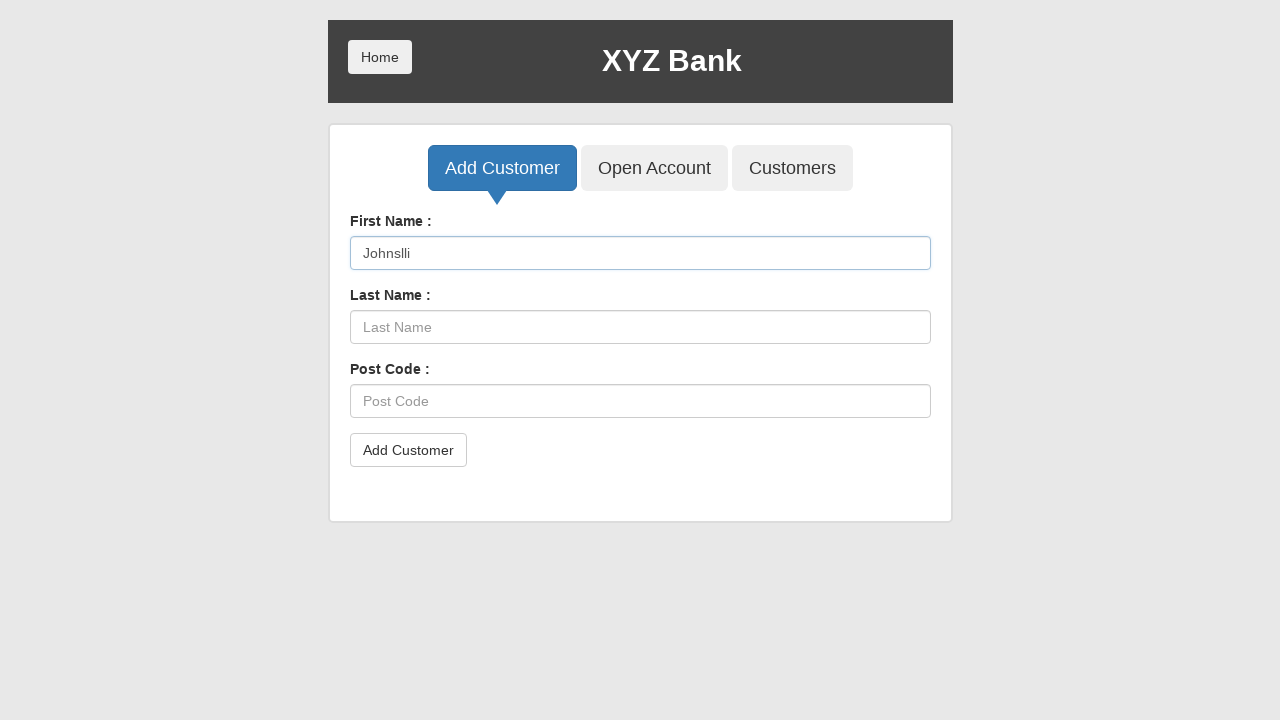

Filled Last Name field with 'Smithvbkg' on input[placeholder='Last Name']
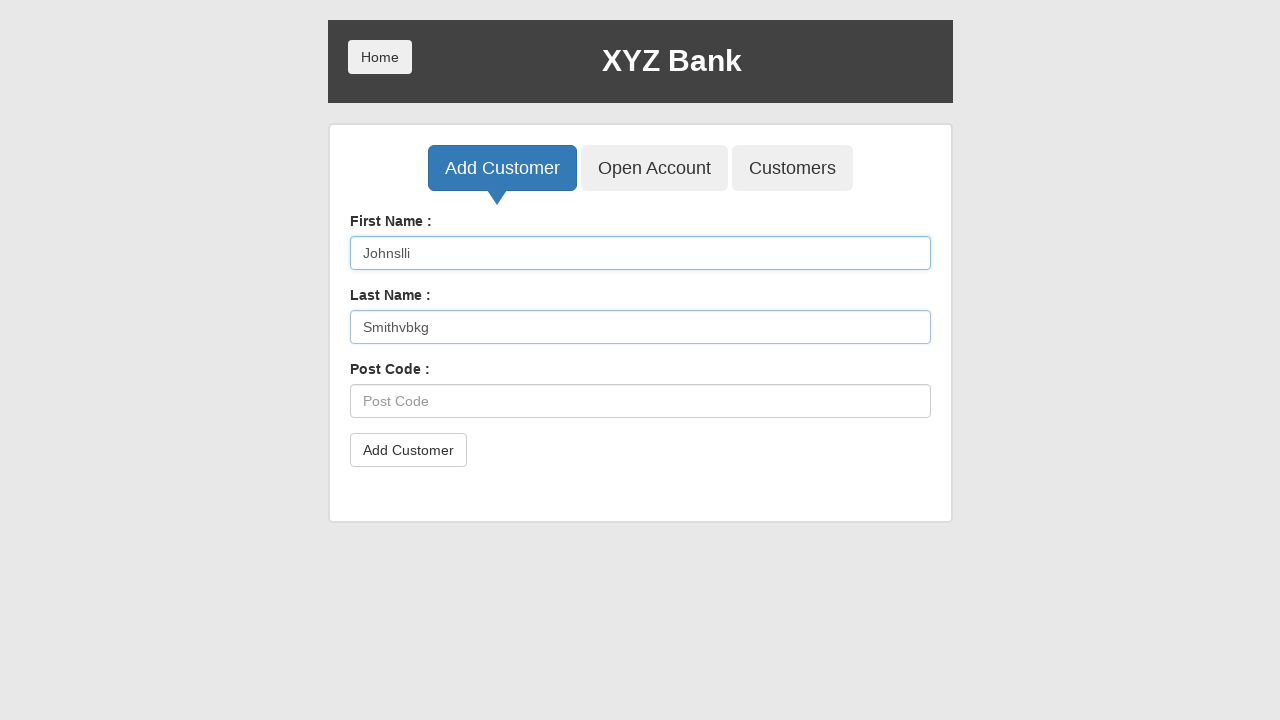

Filled Postal Code field with '39542' on input[placeholder='Post Code']
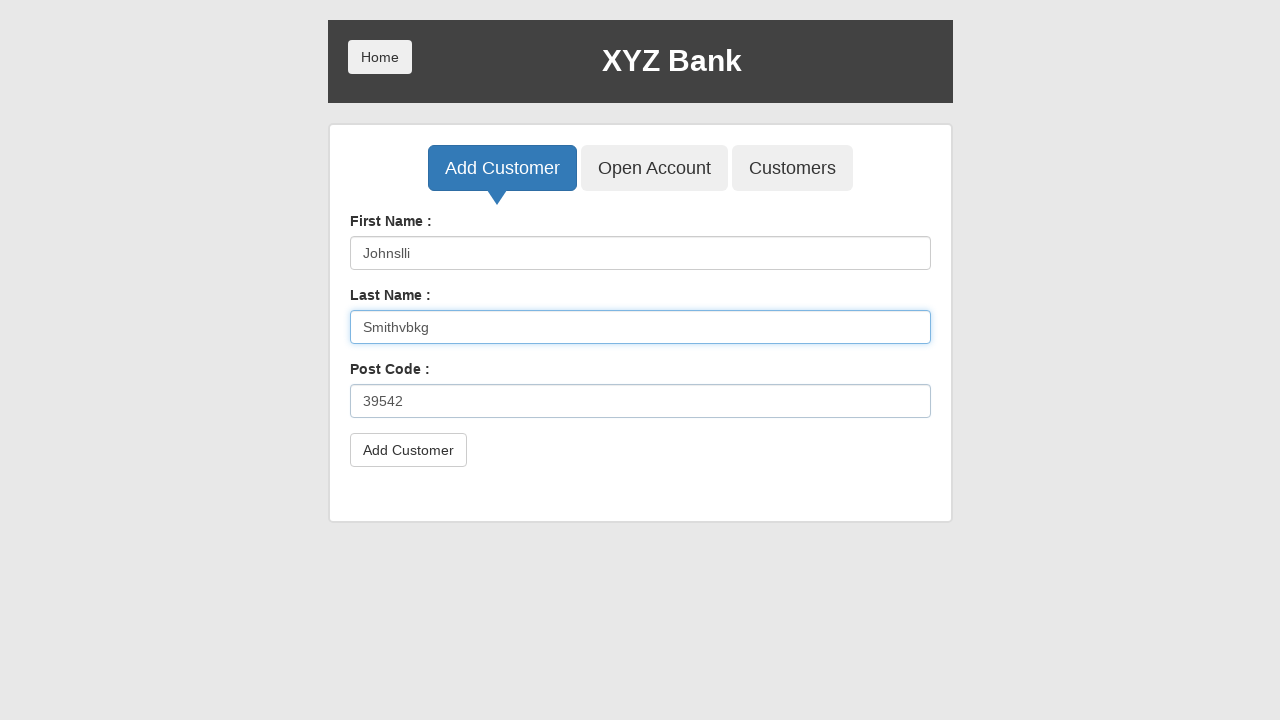

Clicked Add Customer button to submit the form at (408, 450) on button[type='submit']
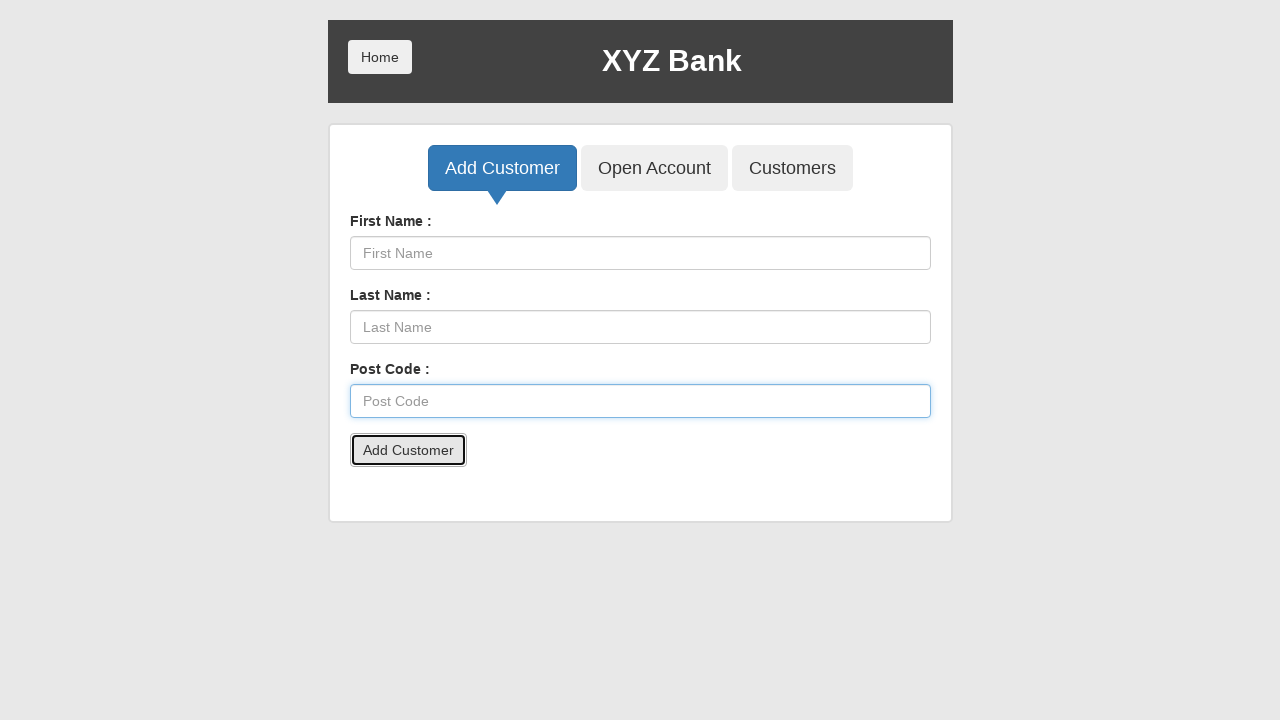

Reloaded the page to close the confirmation popup
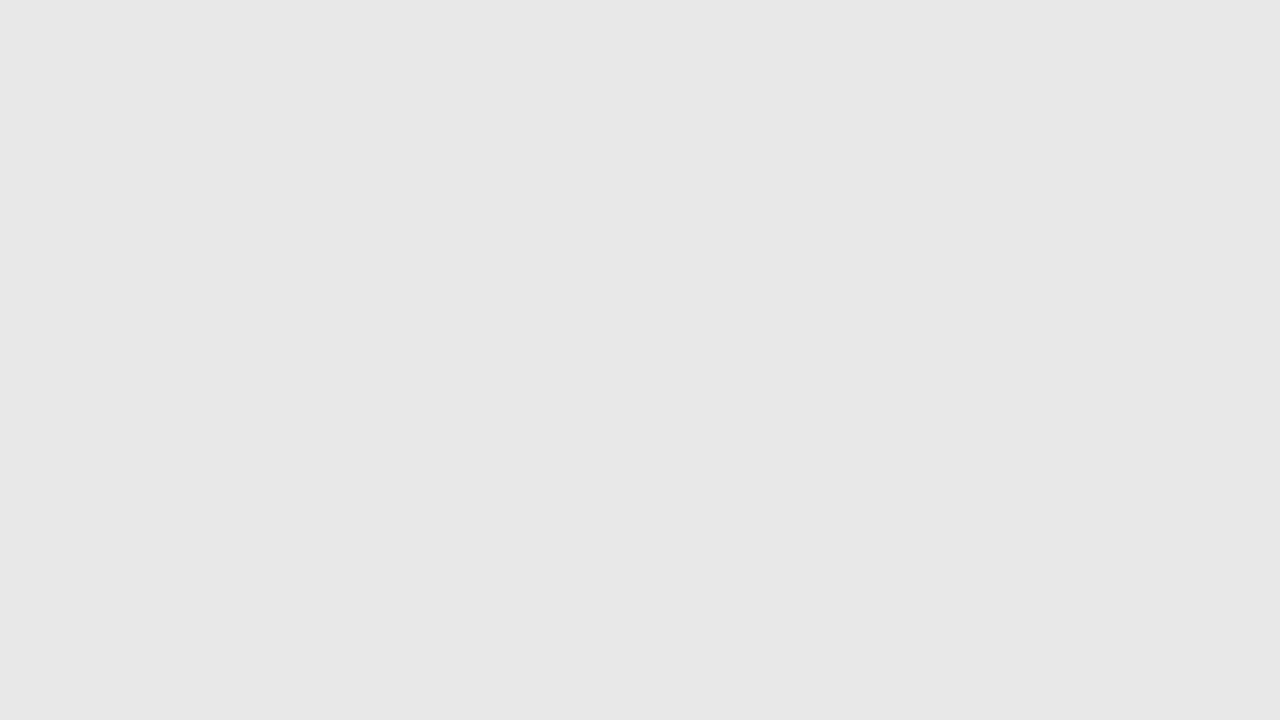

Clicked Customers button to navigate to customers list at (792, 168) on button[ng-class='btnClass3']
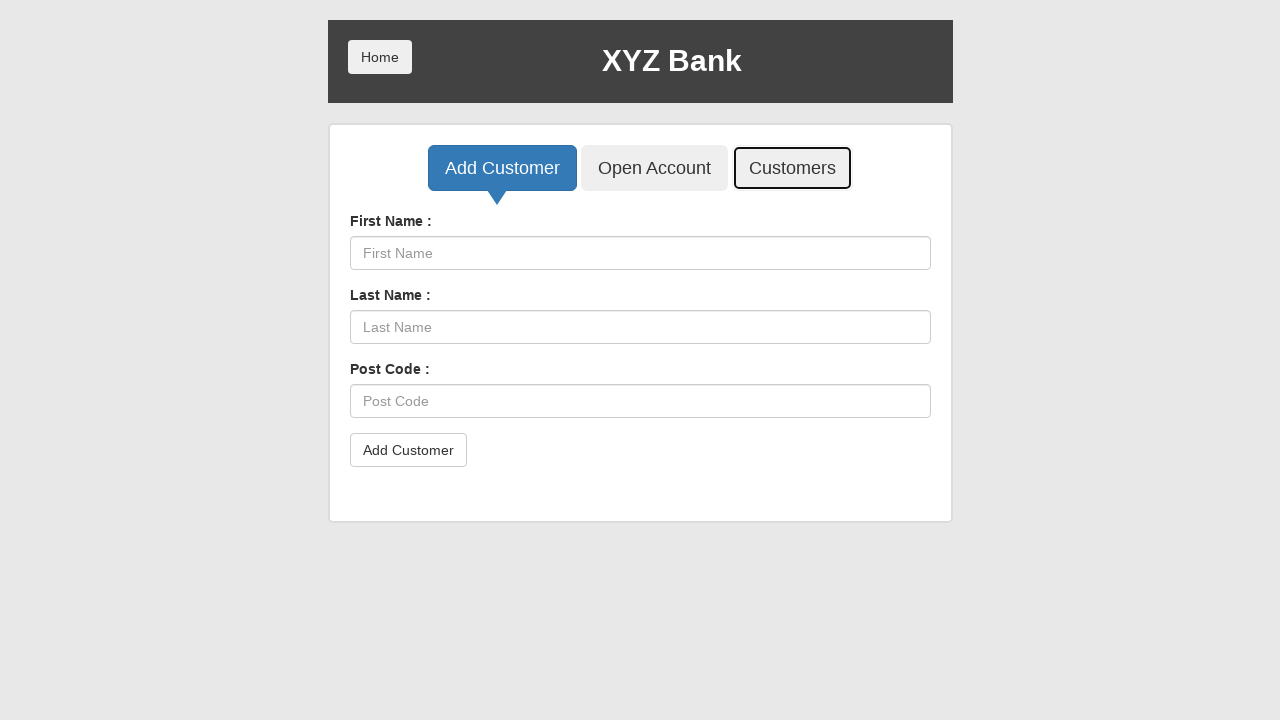

Waited for customers table to load
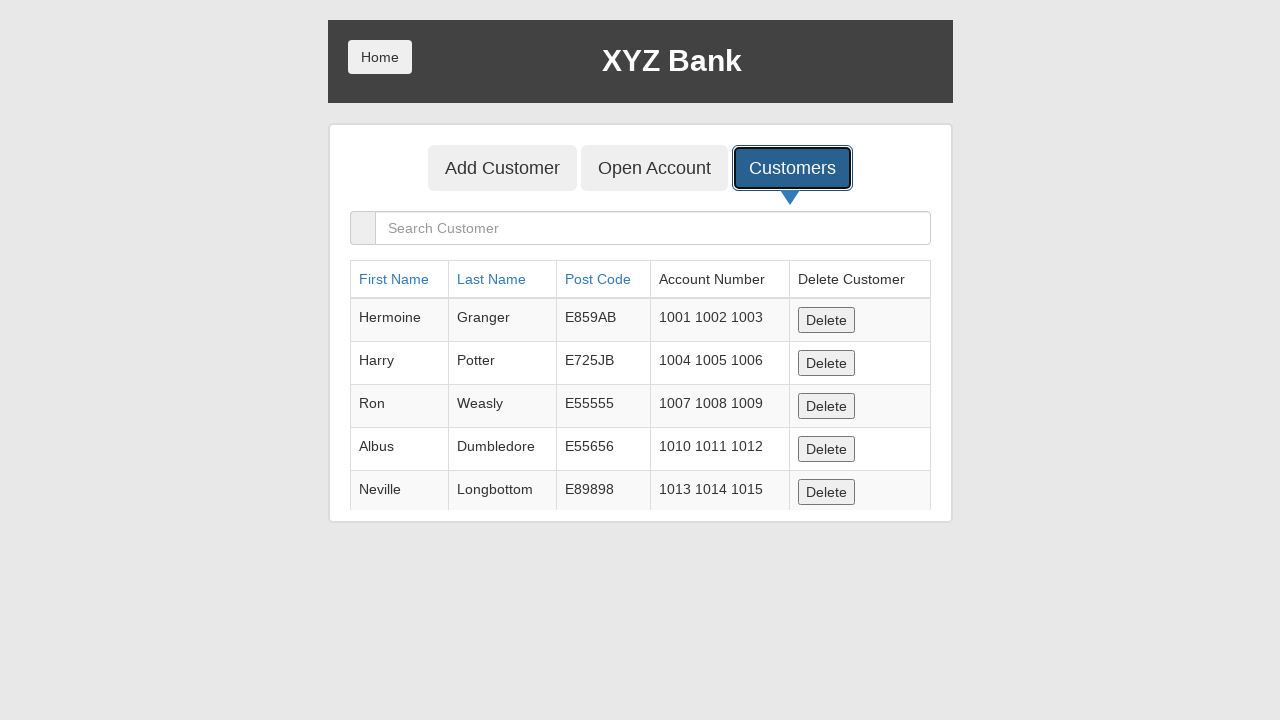

Retrieved the last row from the customers table
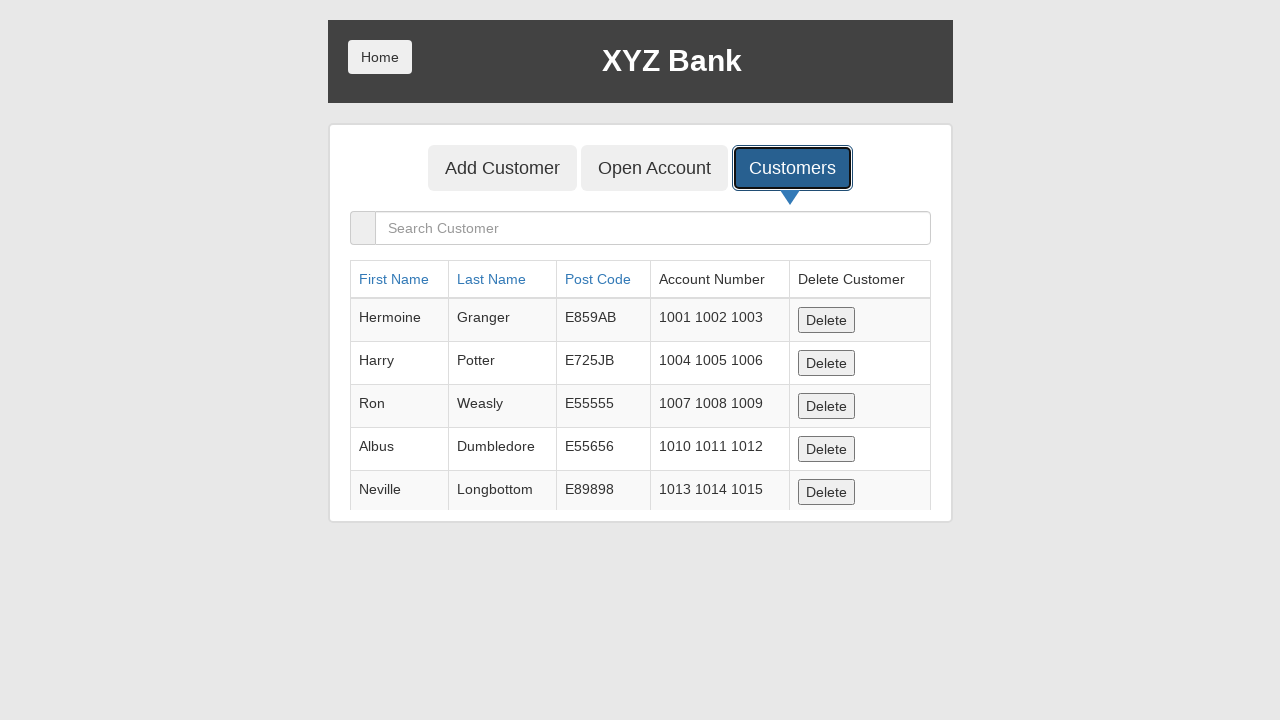

Verified First Name 'Johnslli' is present in the last row
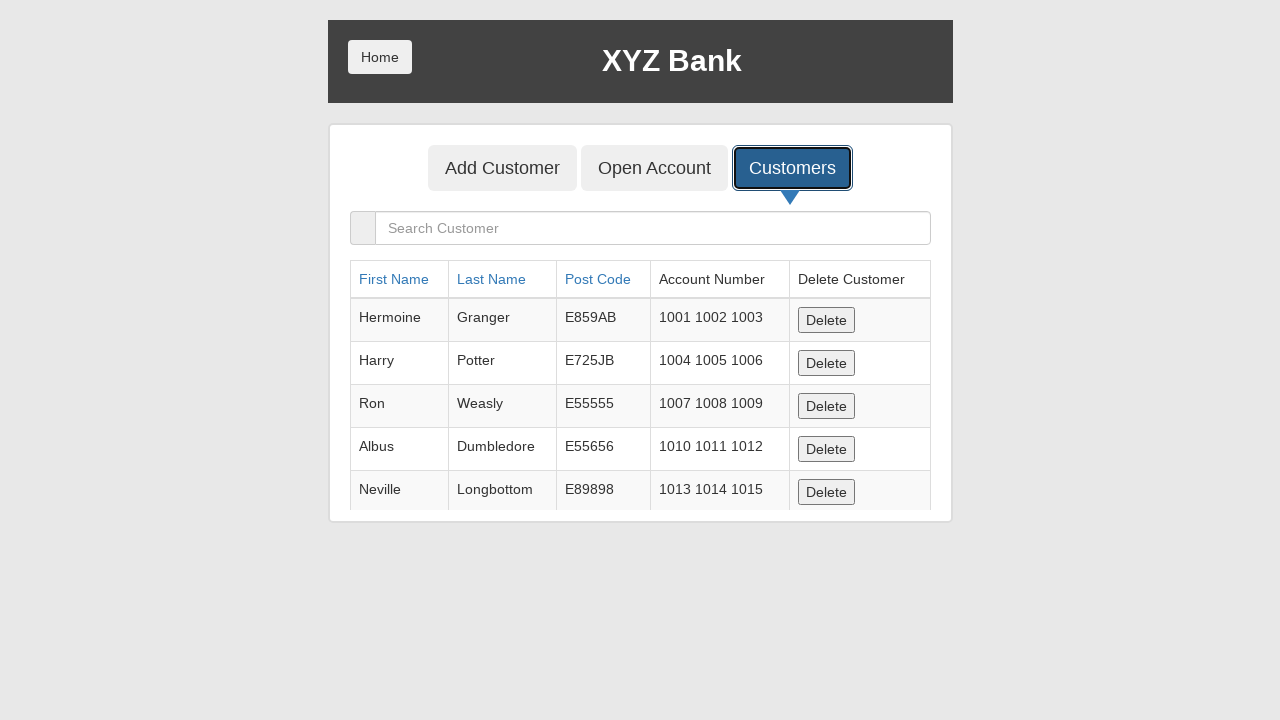

Verified Last Name 'Smithvbkg' is present in the last row
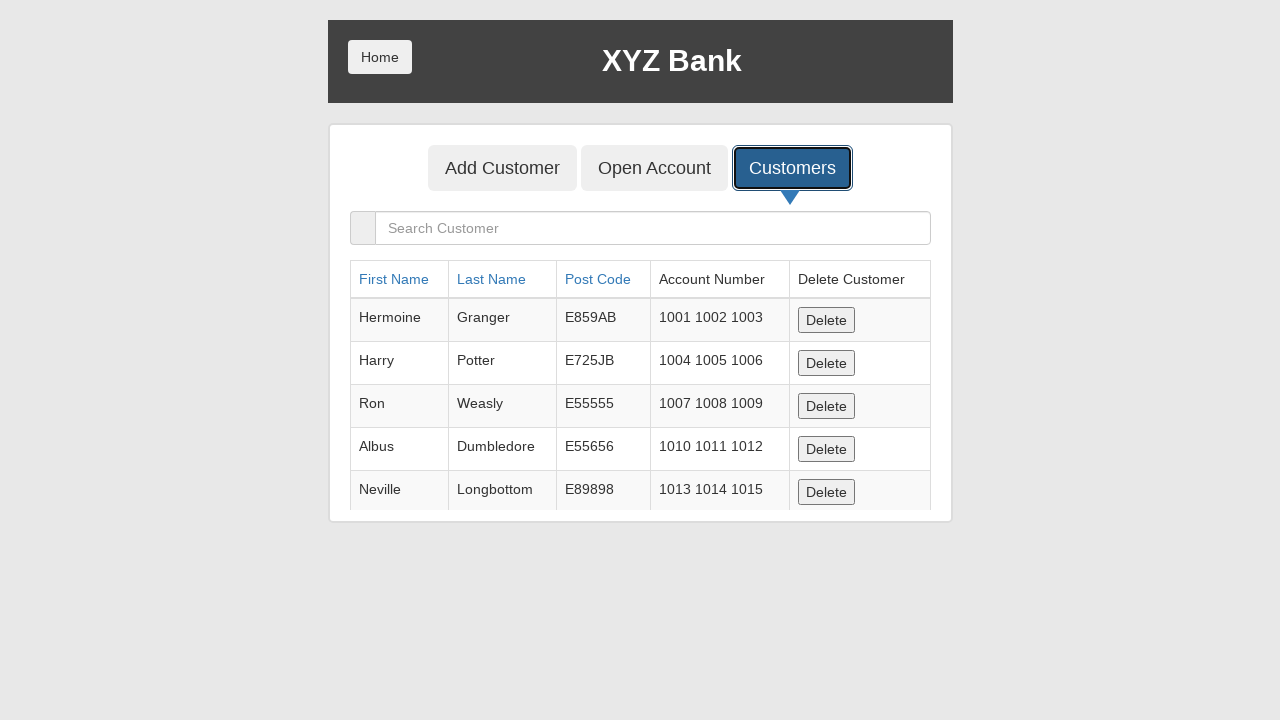

Verified Postal Code '39542' is present in the last row
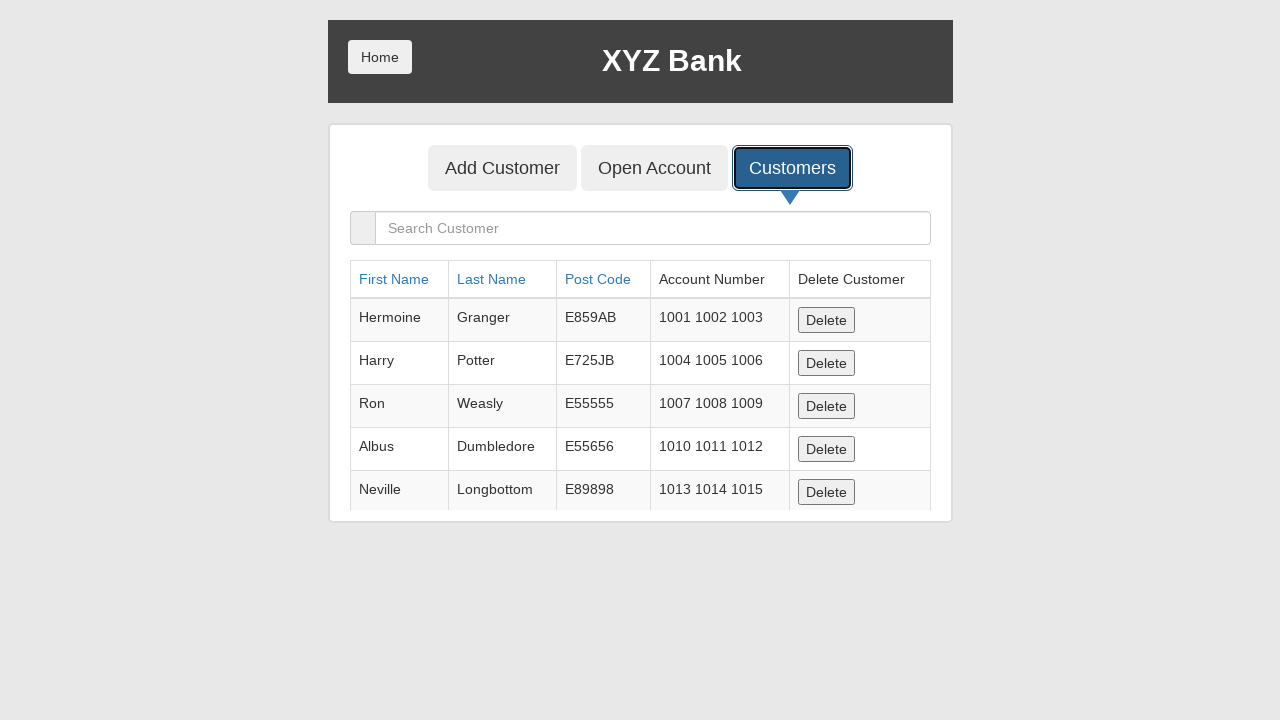

Retrieved the account number cell from the last row
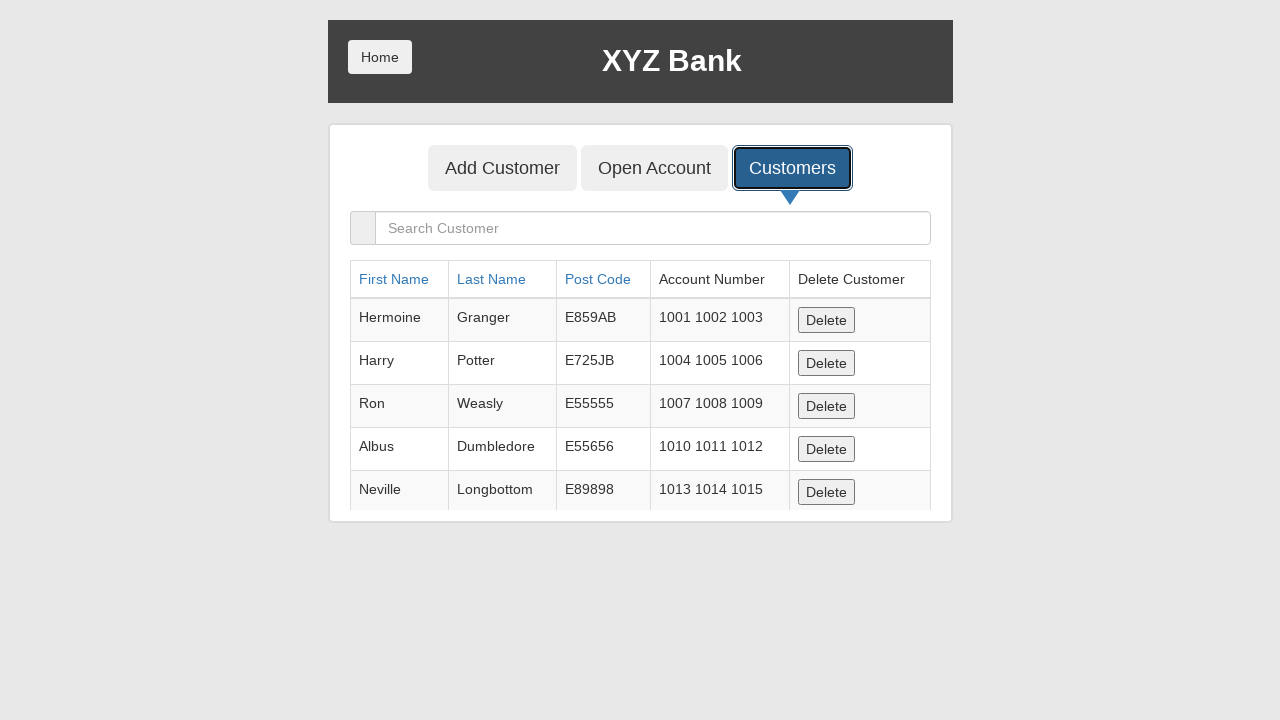

Verified that the account number cell is empty for the new customer
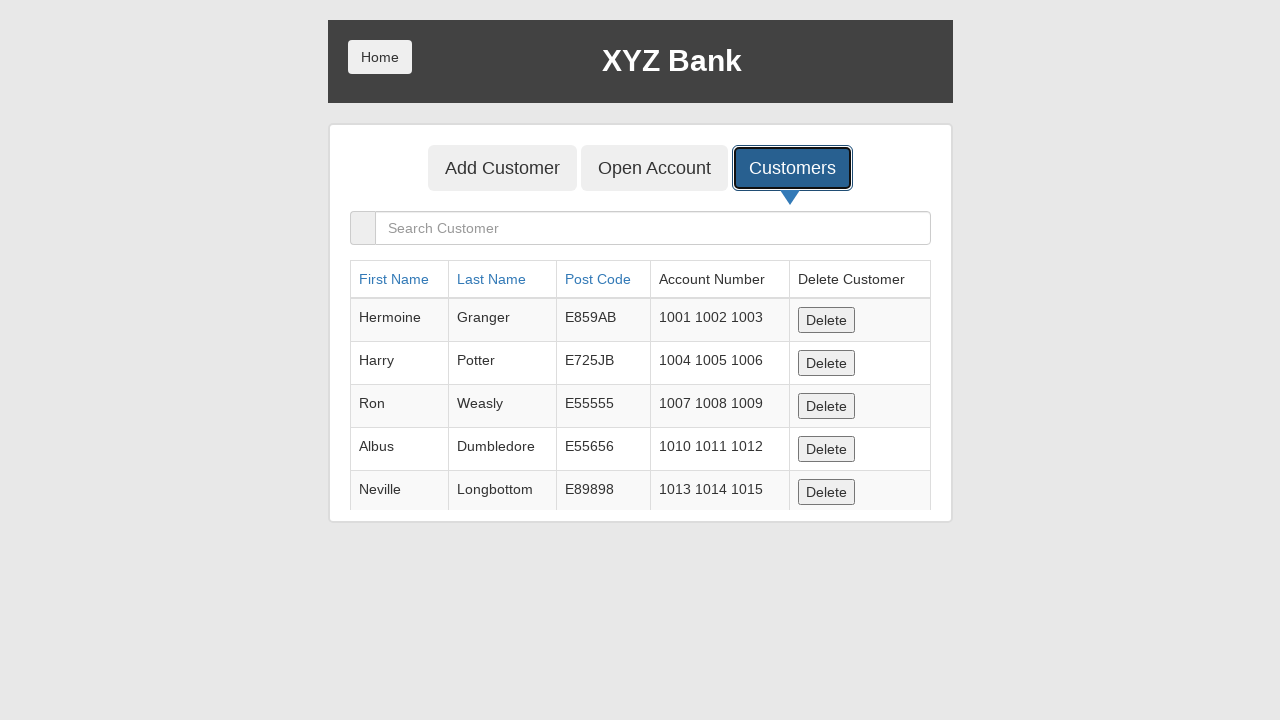

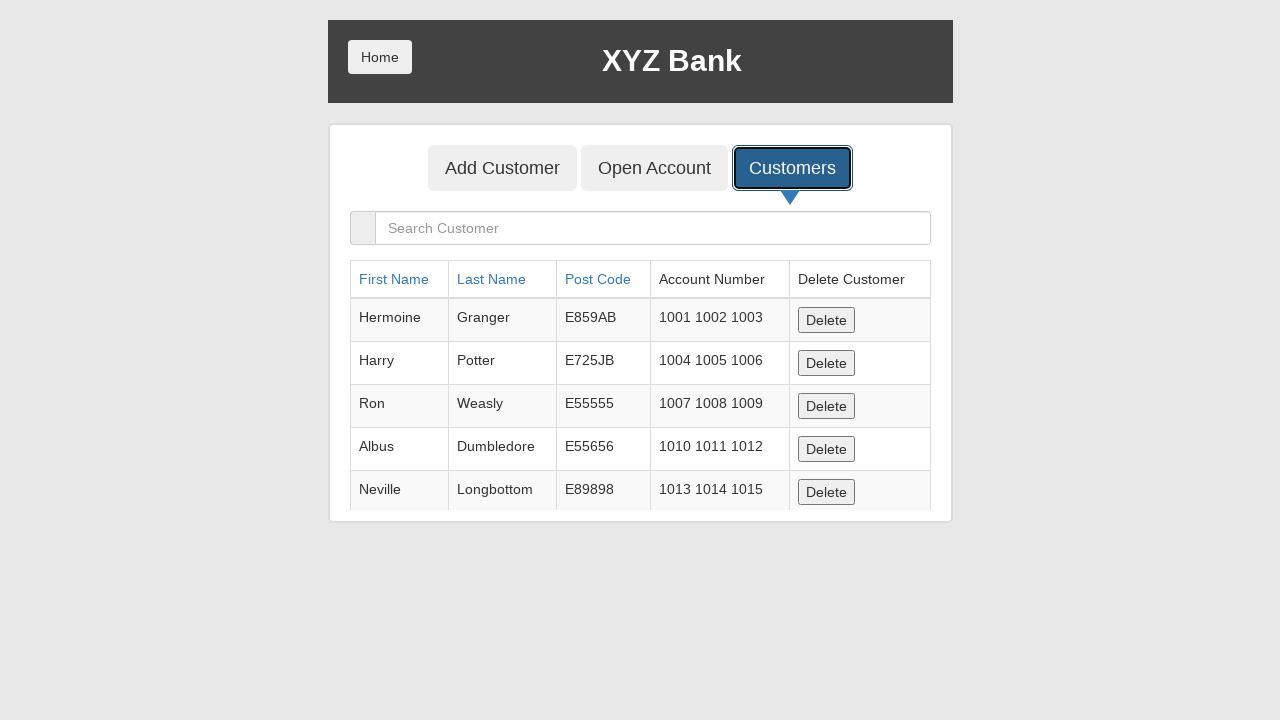